Tests web table handling by extracting price values from a table, calculating their sum, and verifying it matches the displayed total amount on the page.

Starting URL: https://rahulshettyacademy.com/AutomationPractice/

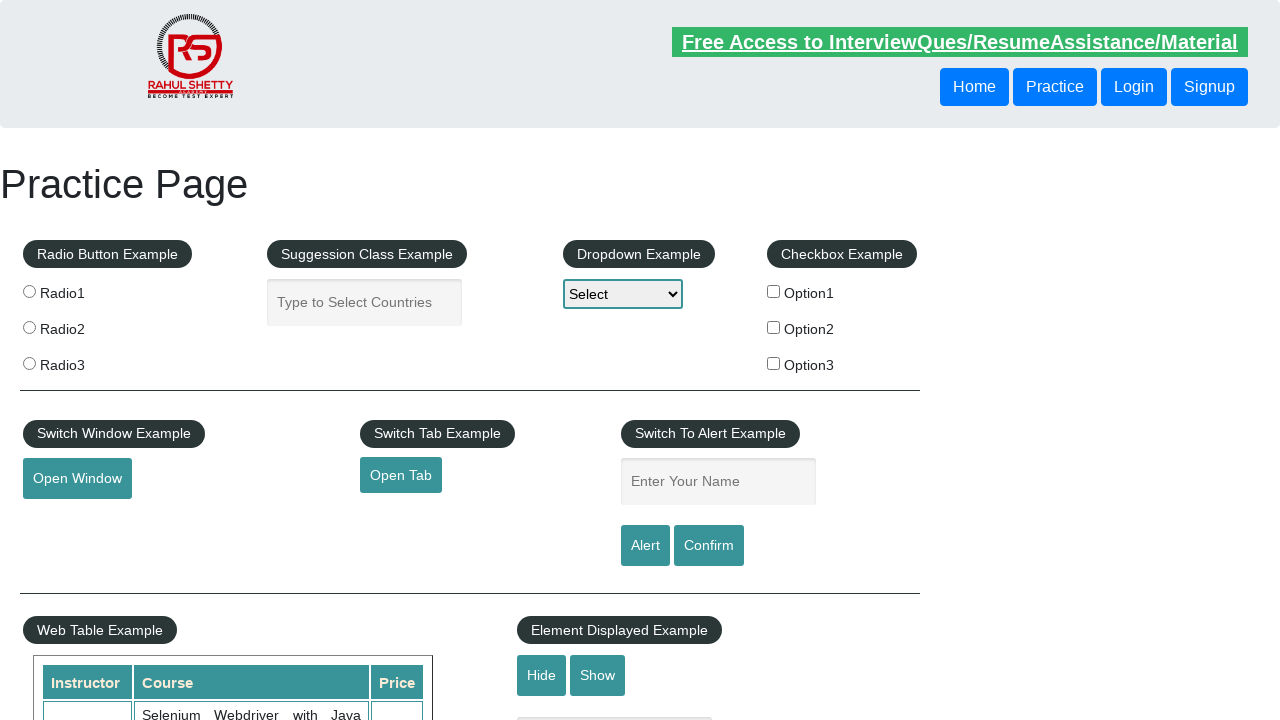

Waited for product table to load
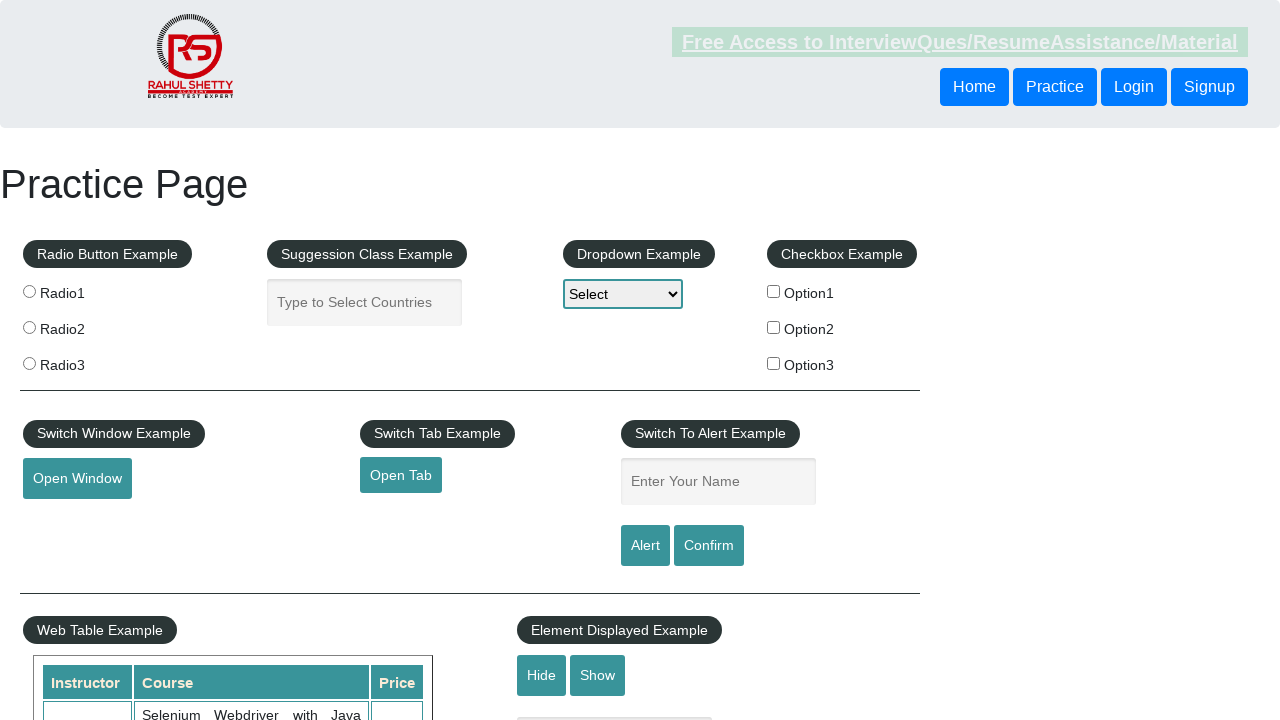

Retrieved all price cells from second product table
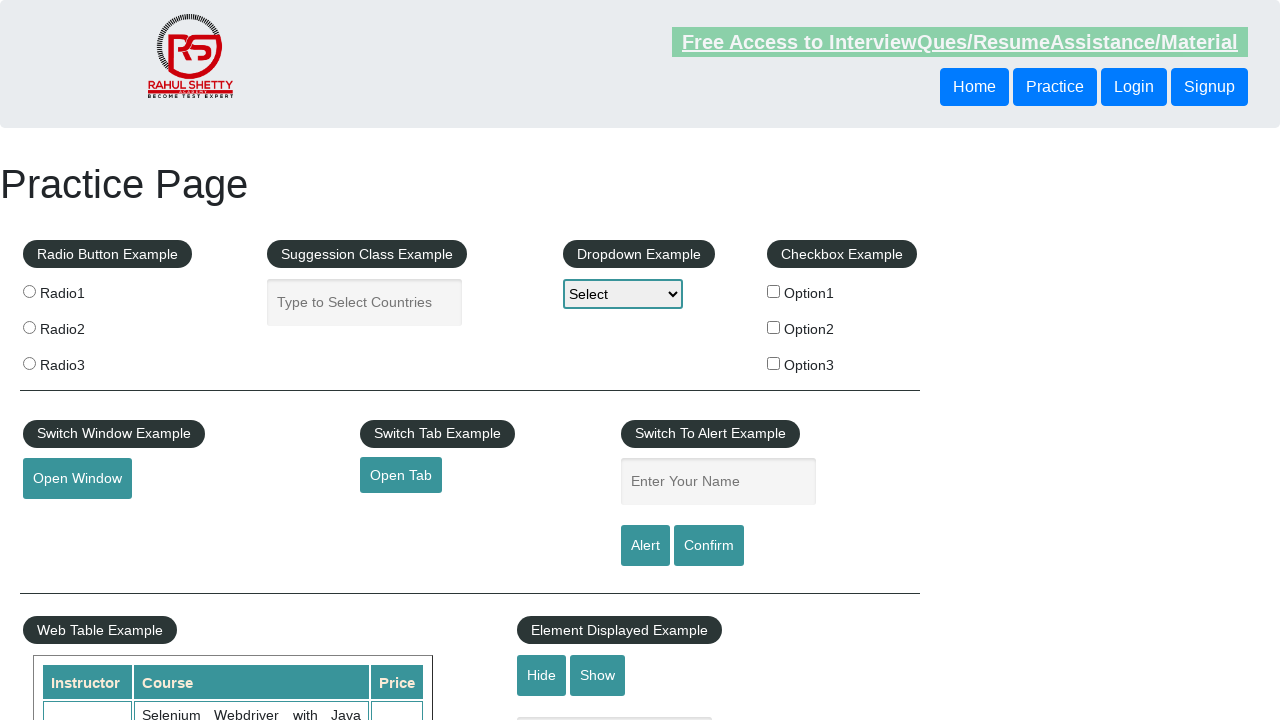

Calculated sum of all prices: 296
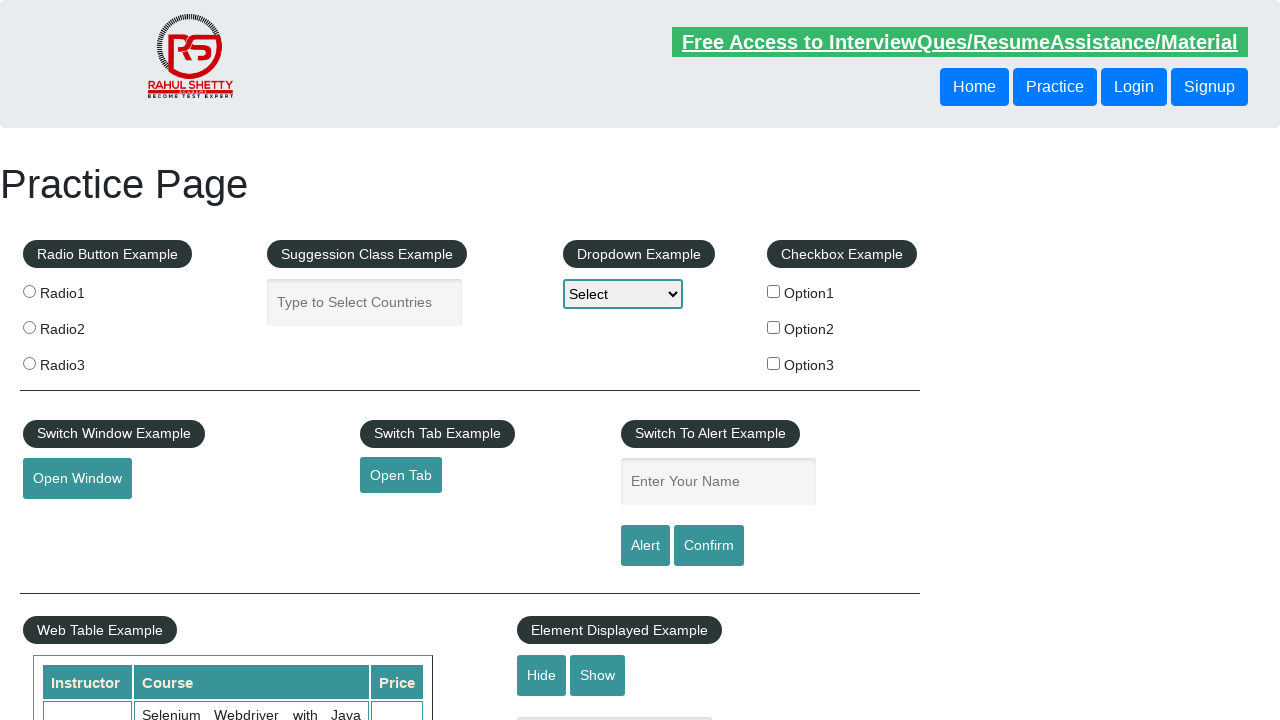

Retrieved displayed total amount element
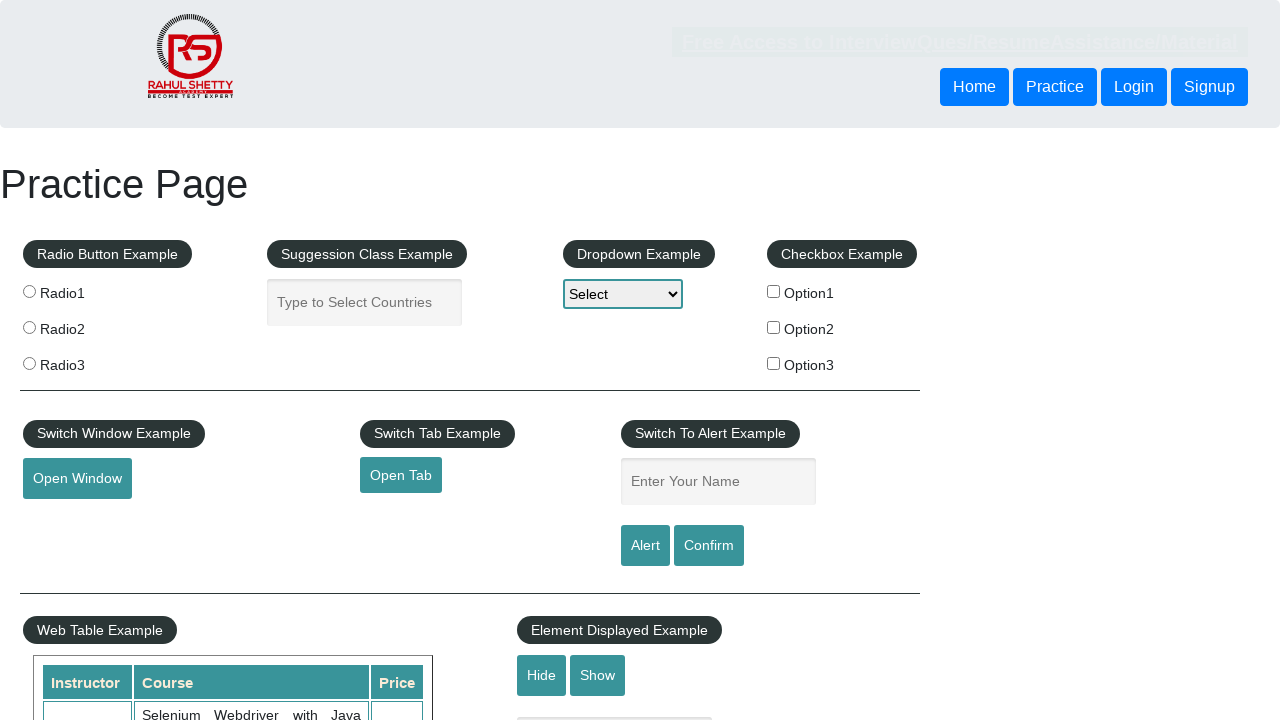

Extracted displayed total value: 296
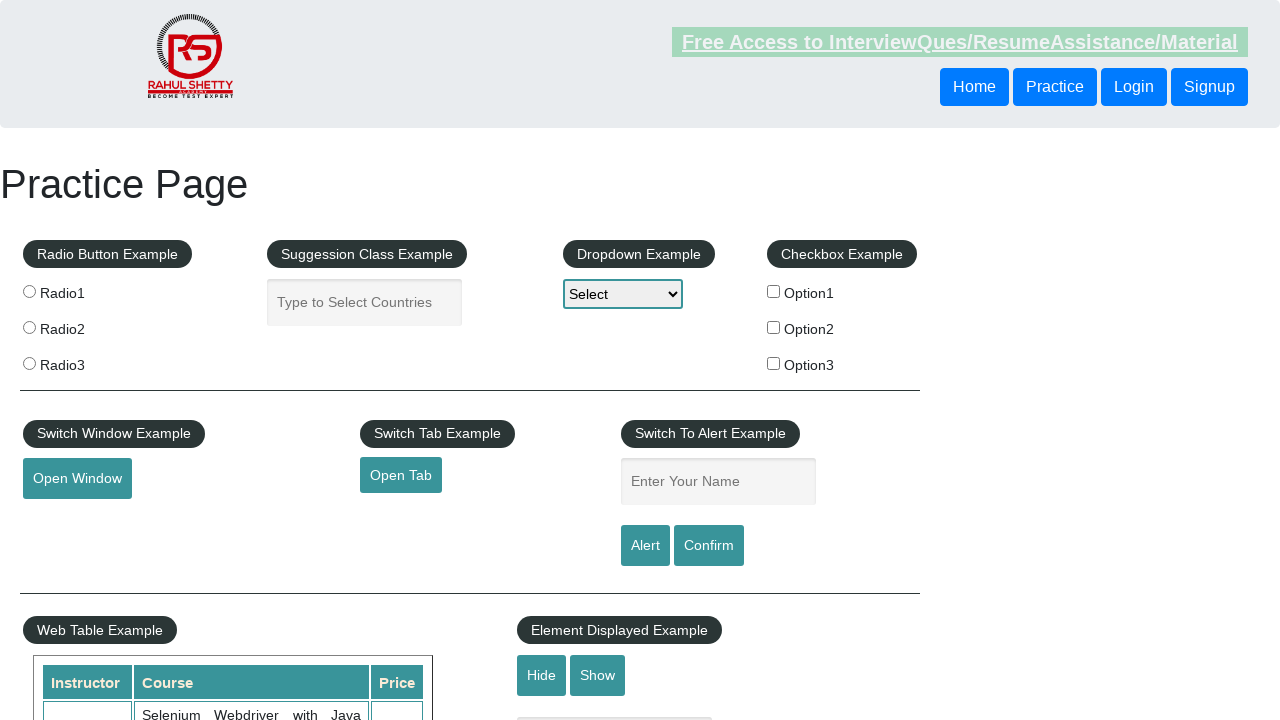

Verified calculated sum (296) matches displayed total (296)
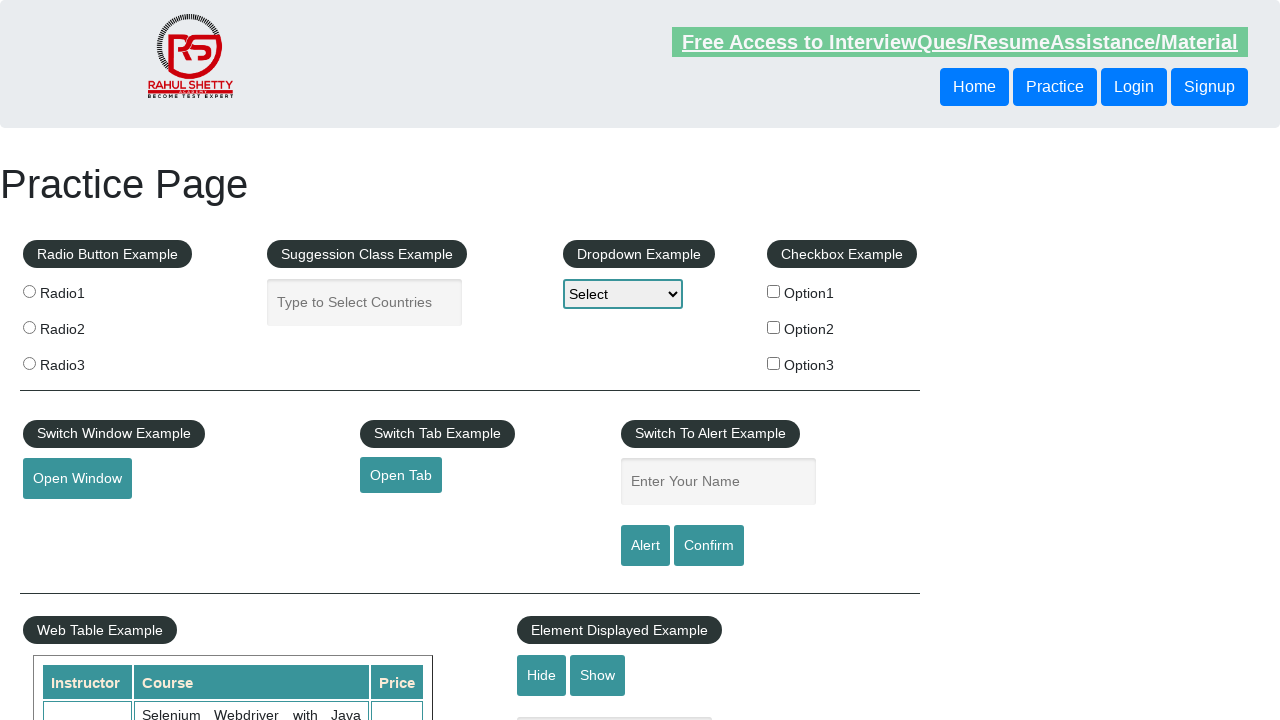

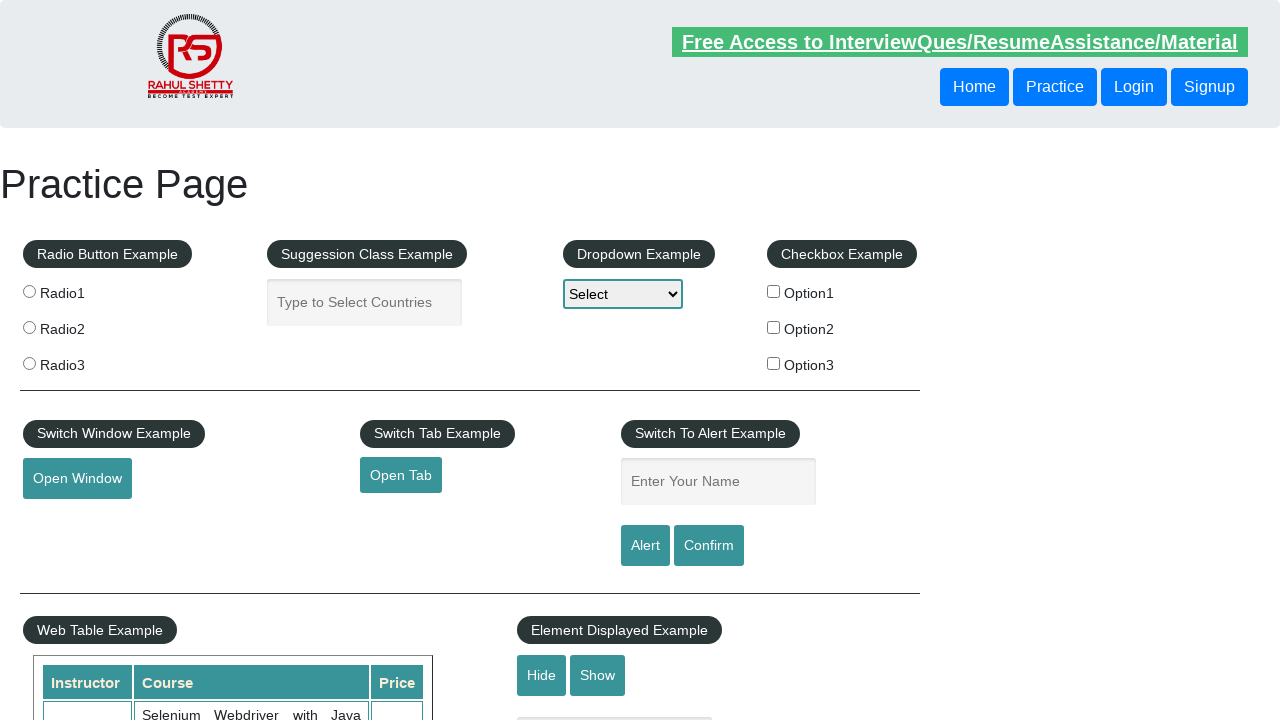